Tests keyboard actions by filling form fields and using Ctrl+A, Ctrl+C, Tab, and Ctrl+V to copy text between fields

Starting URL: https://demoqa.com/text-box

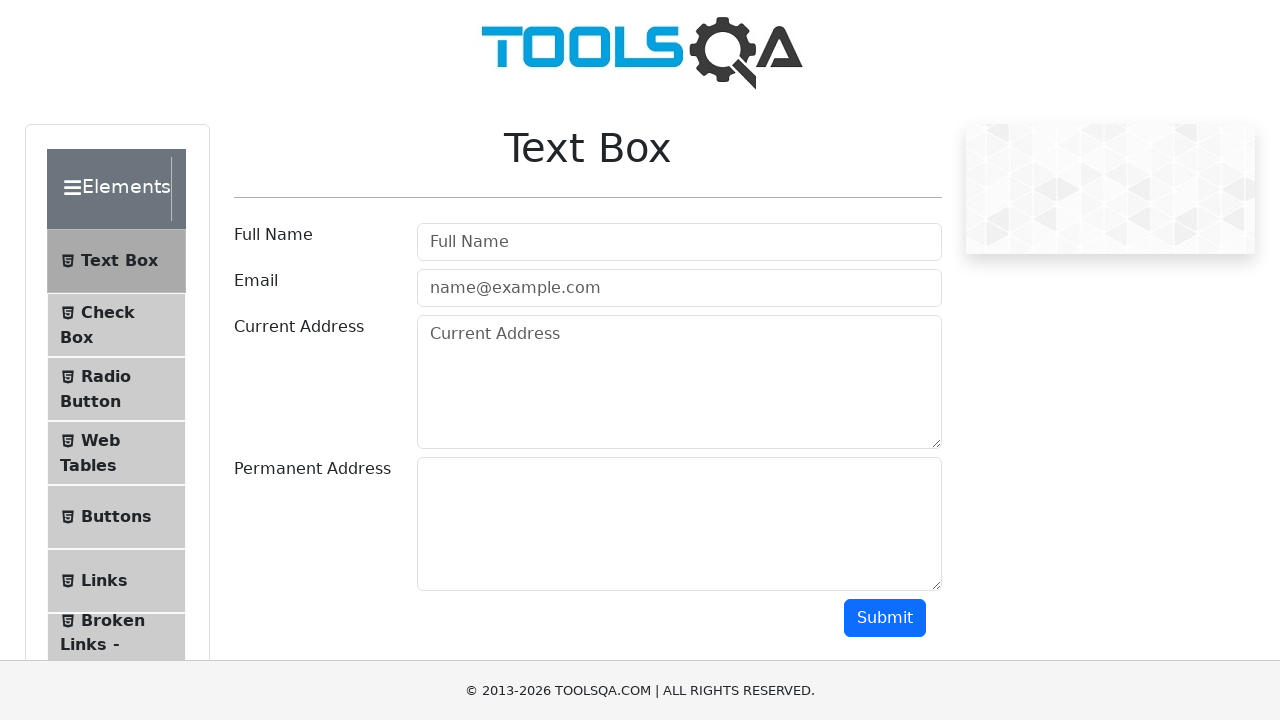

Filled name field with 'Akhildas' on #userName
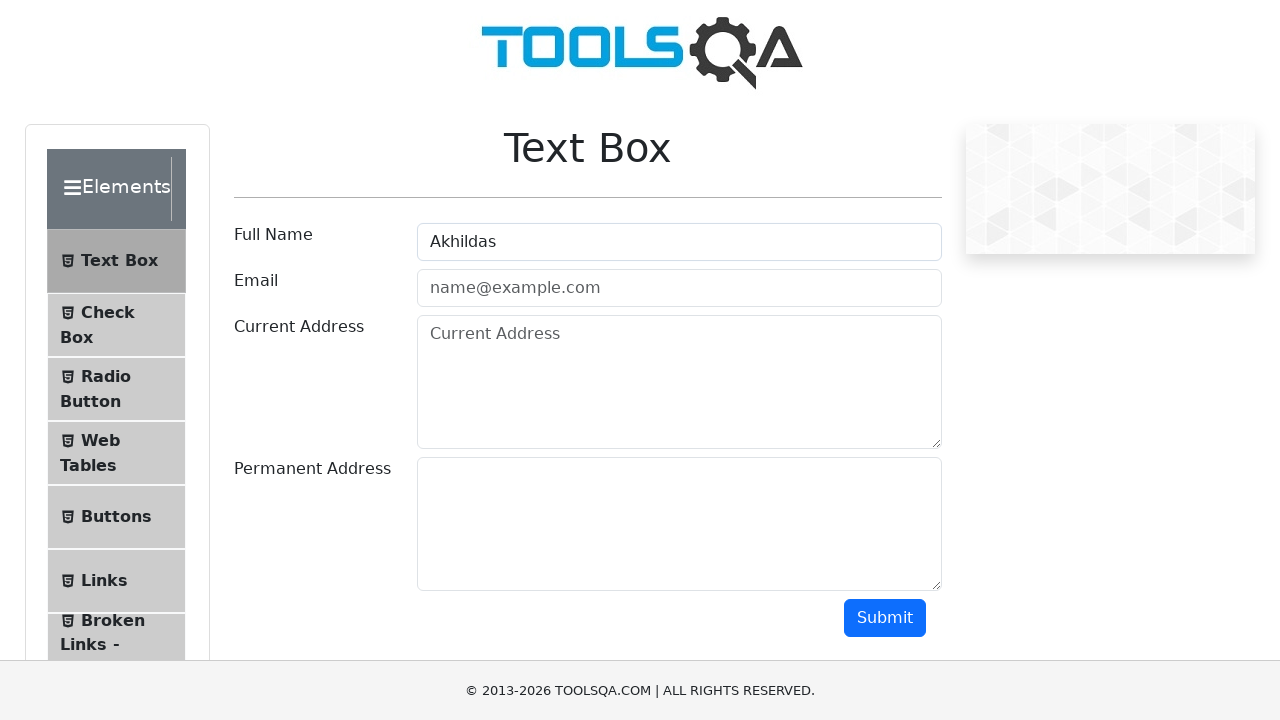

Filled email field with 'akhildas@gmail.com' on #userEmail
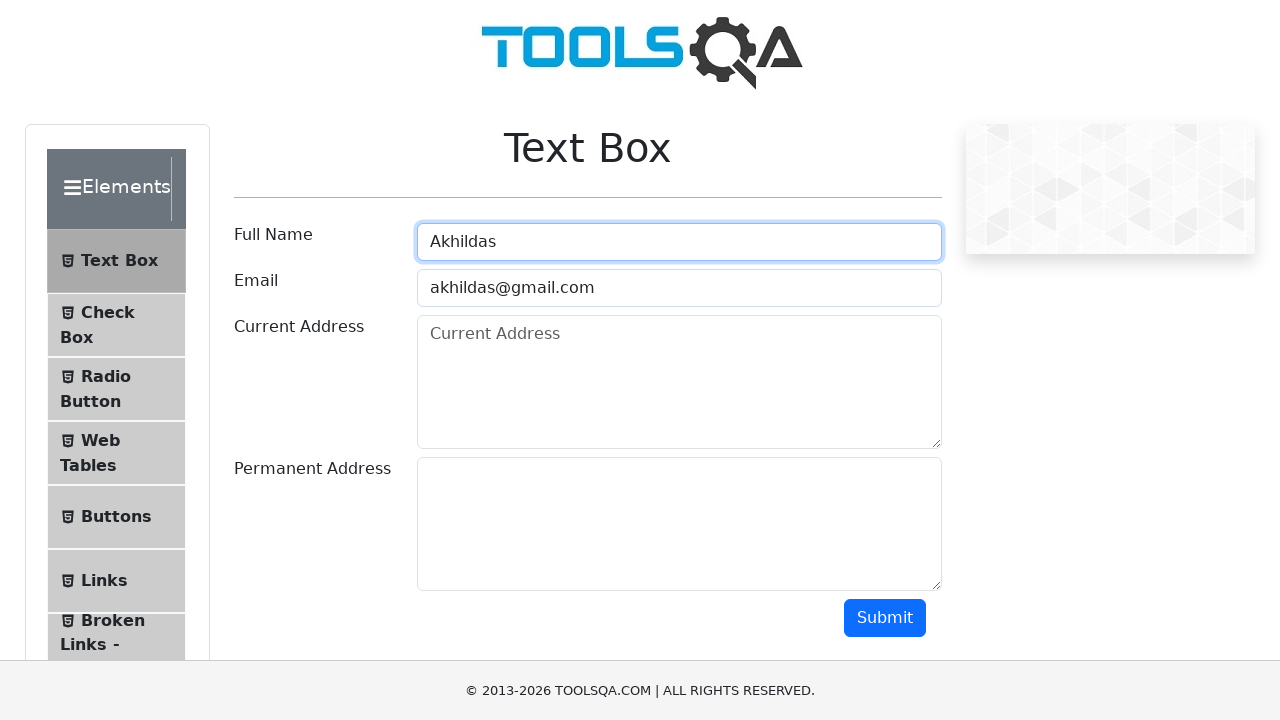

Filled current address field with 'S.V Bhavan,Thiruvananthapuram,Kerala' on #currentAddress
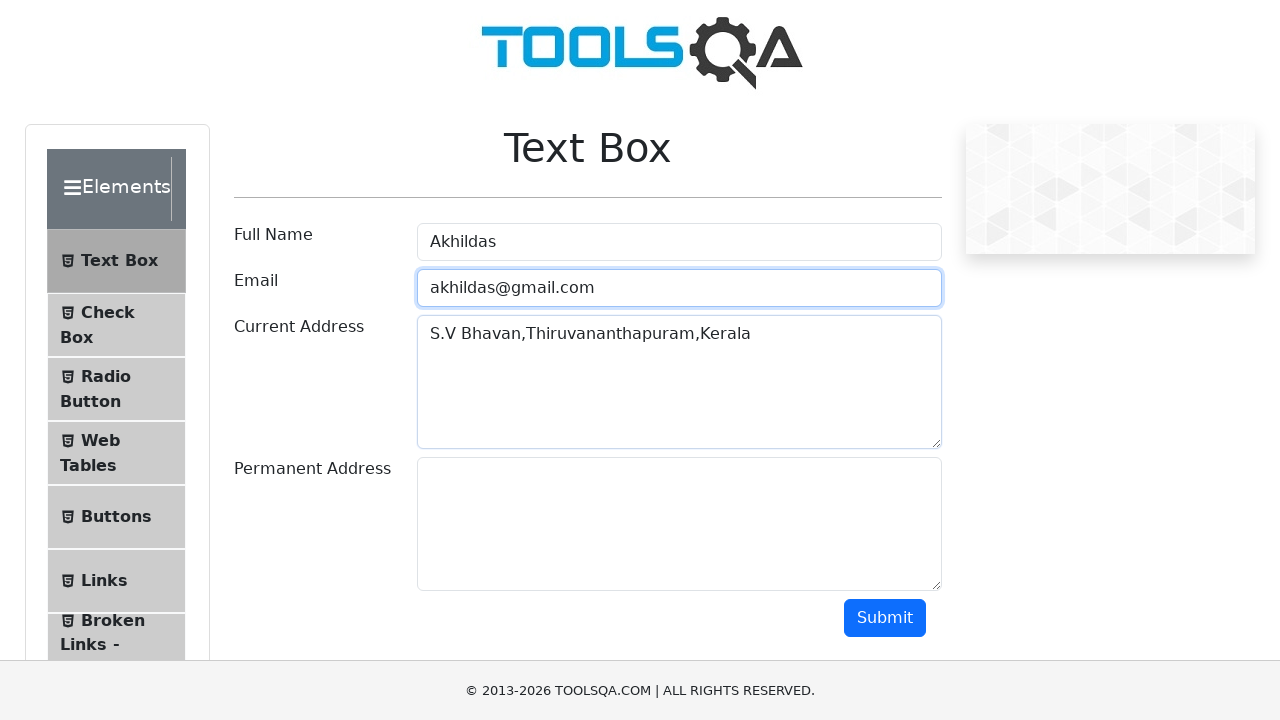

Clicked on current address field to focus it at (679, 382) on #currentAddress
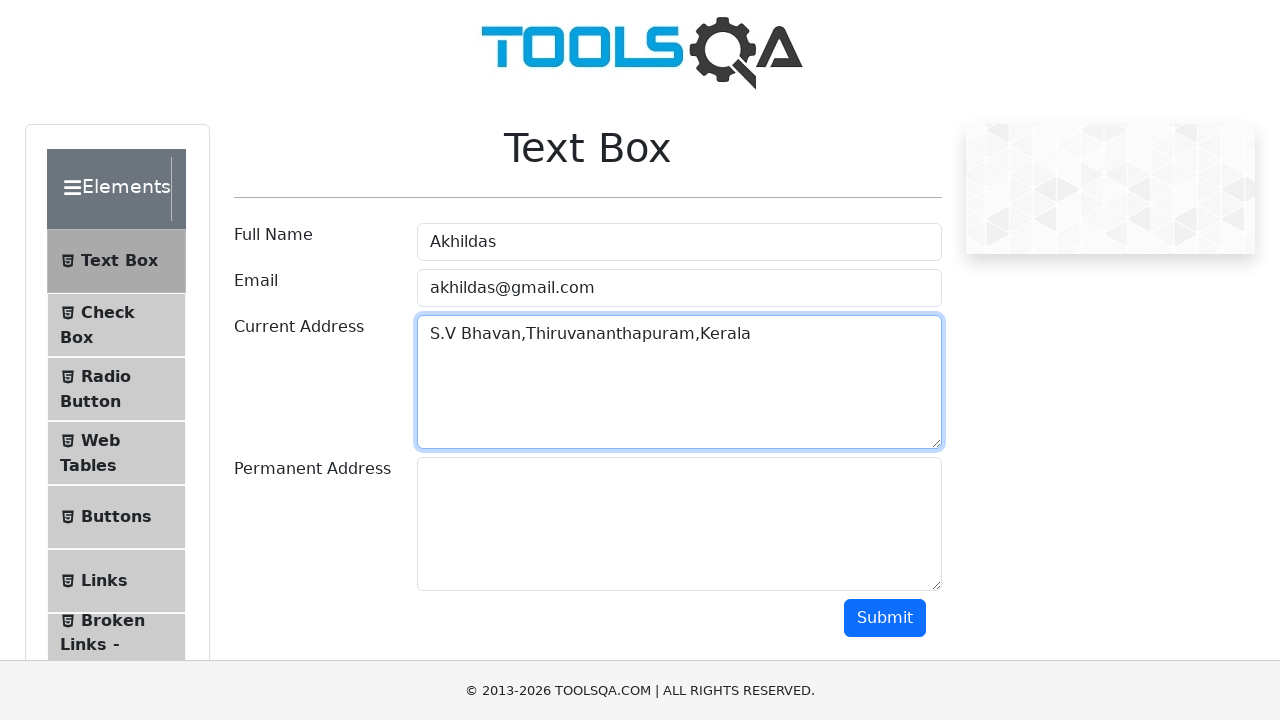

Selected all text in current address field using Ctrl+A
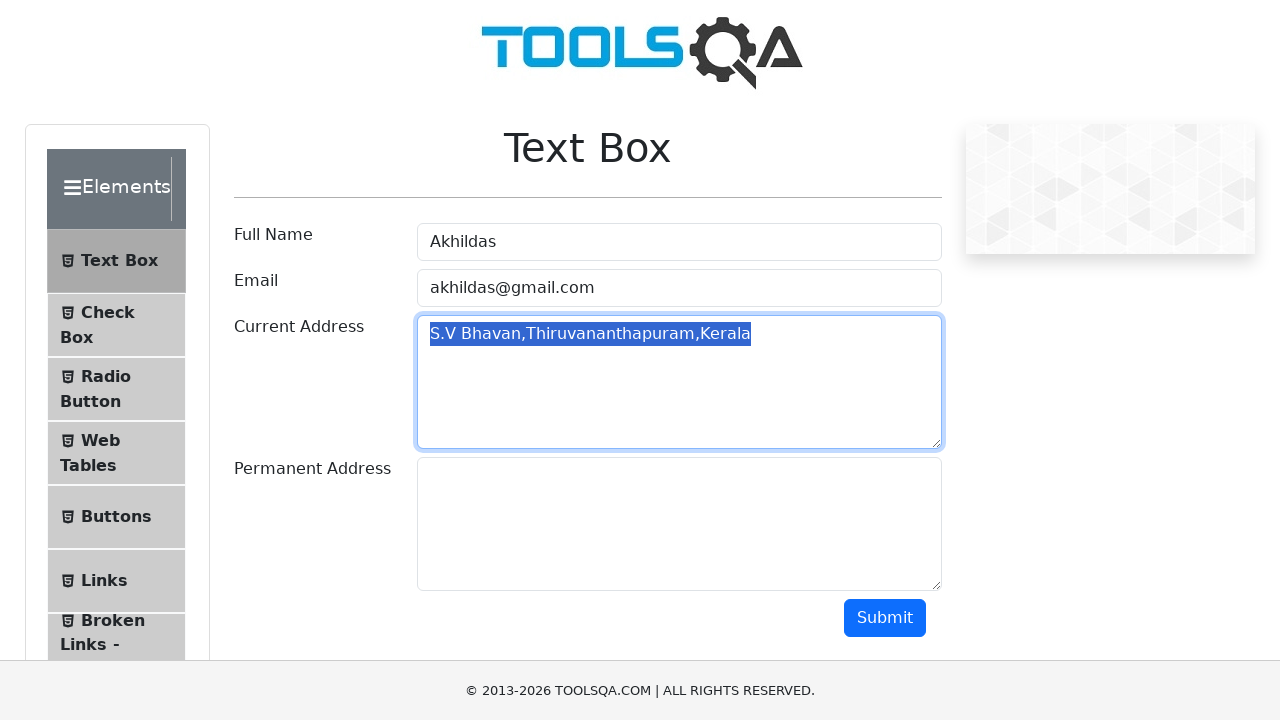

Copied selected text from current address field using Ctrl+C
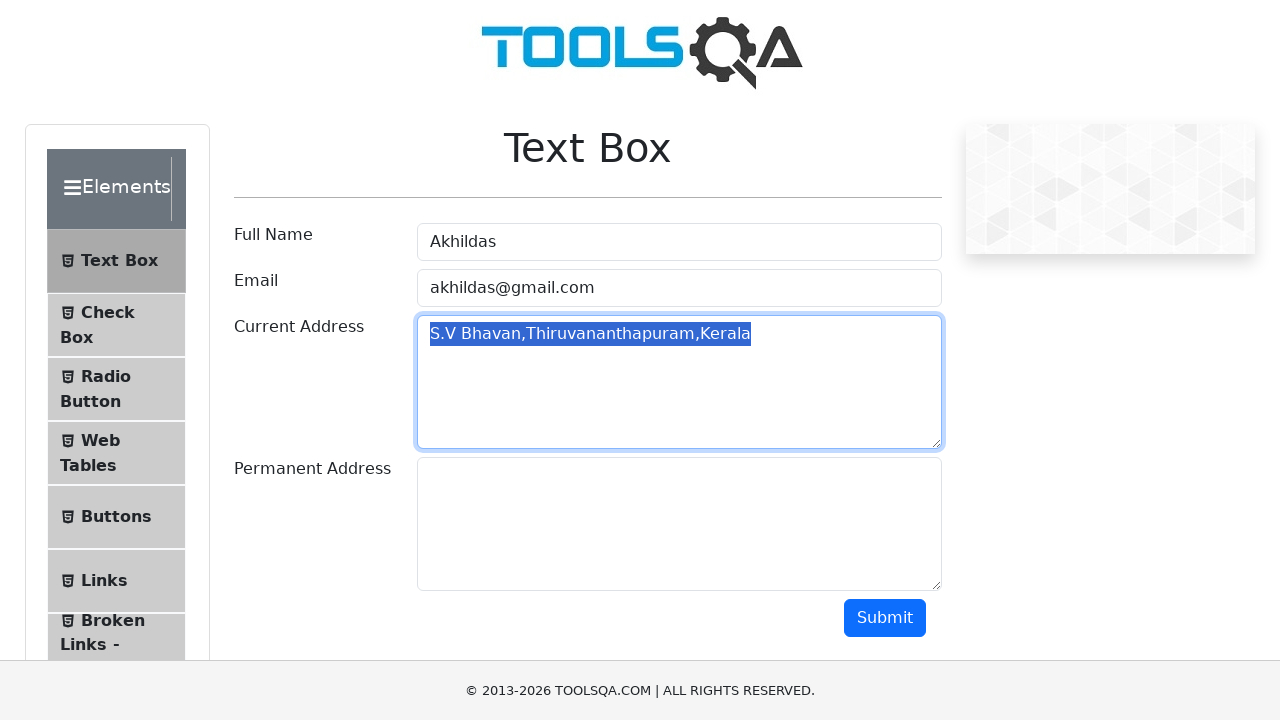

Pressed Tab to navigate to permanent address field
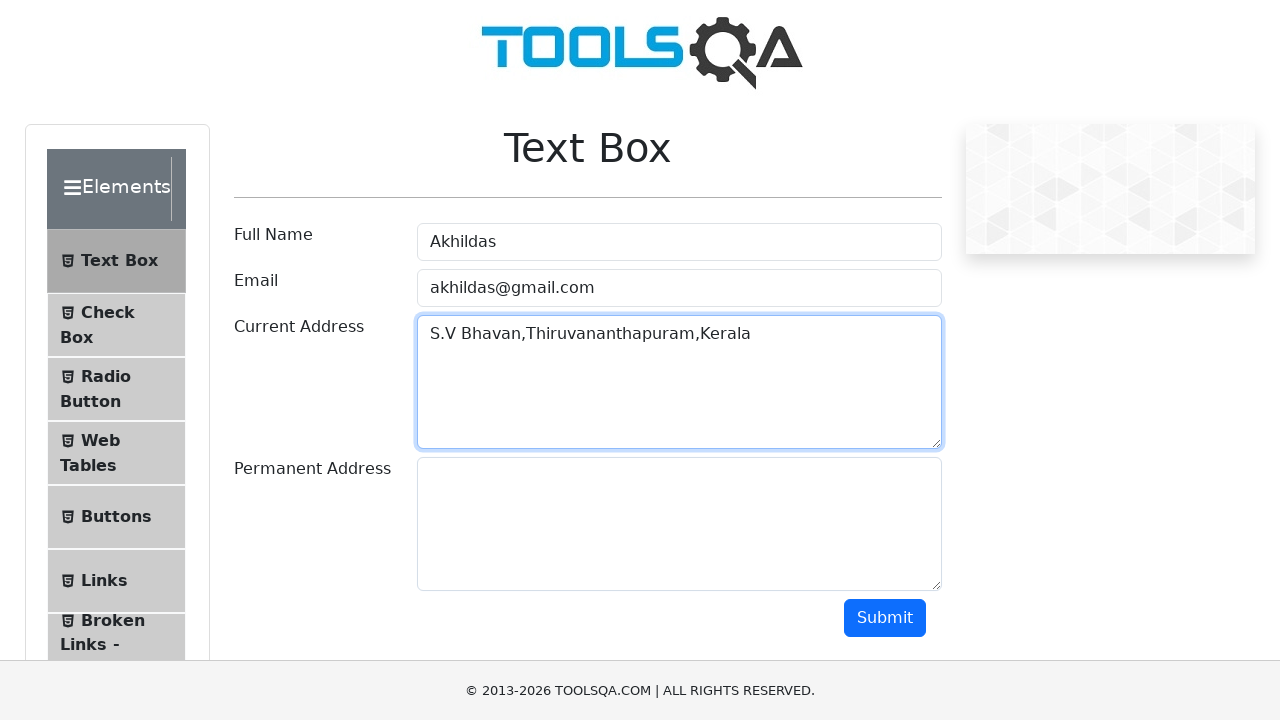

Pasted copied text into permanent address field using Ctrl+V
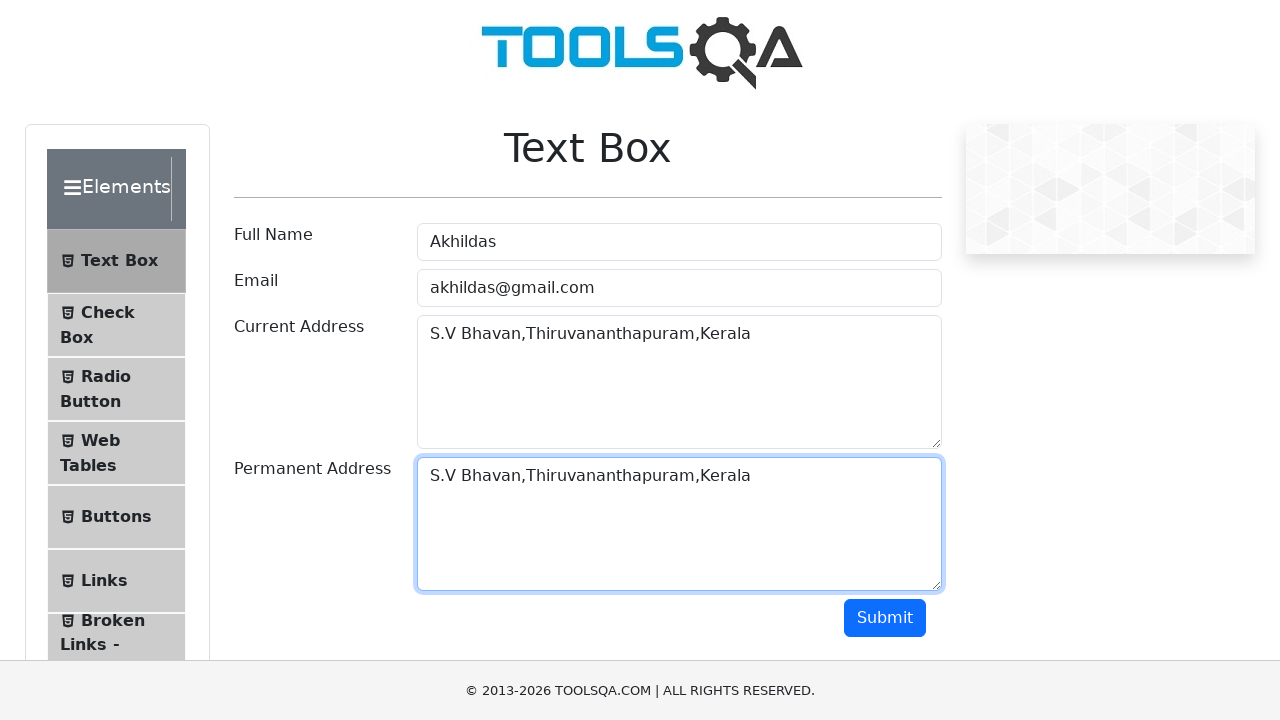

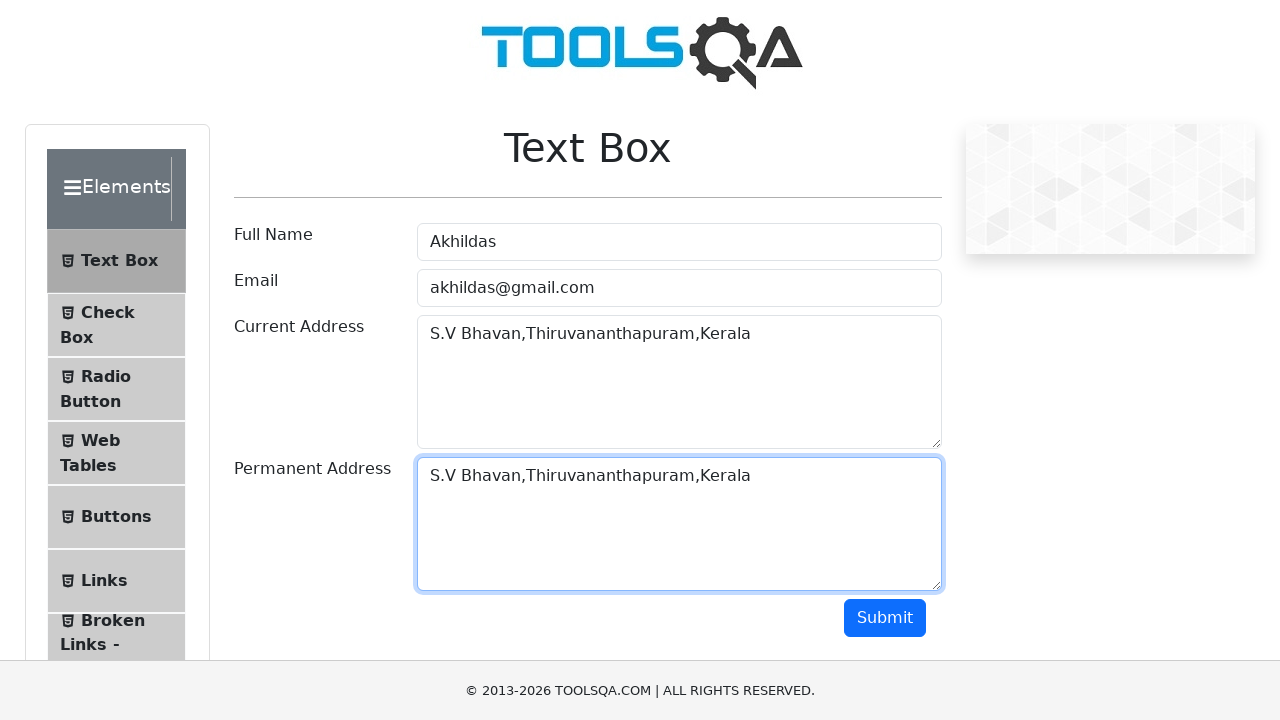